Tests navigation from the homepage to the About Us page by clicking the About Us link and verifying the page loads

Starting URL: https://training-support.net

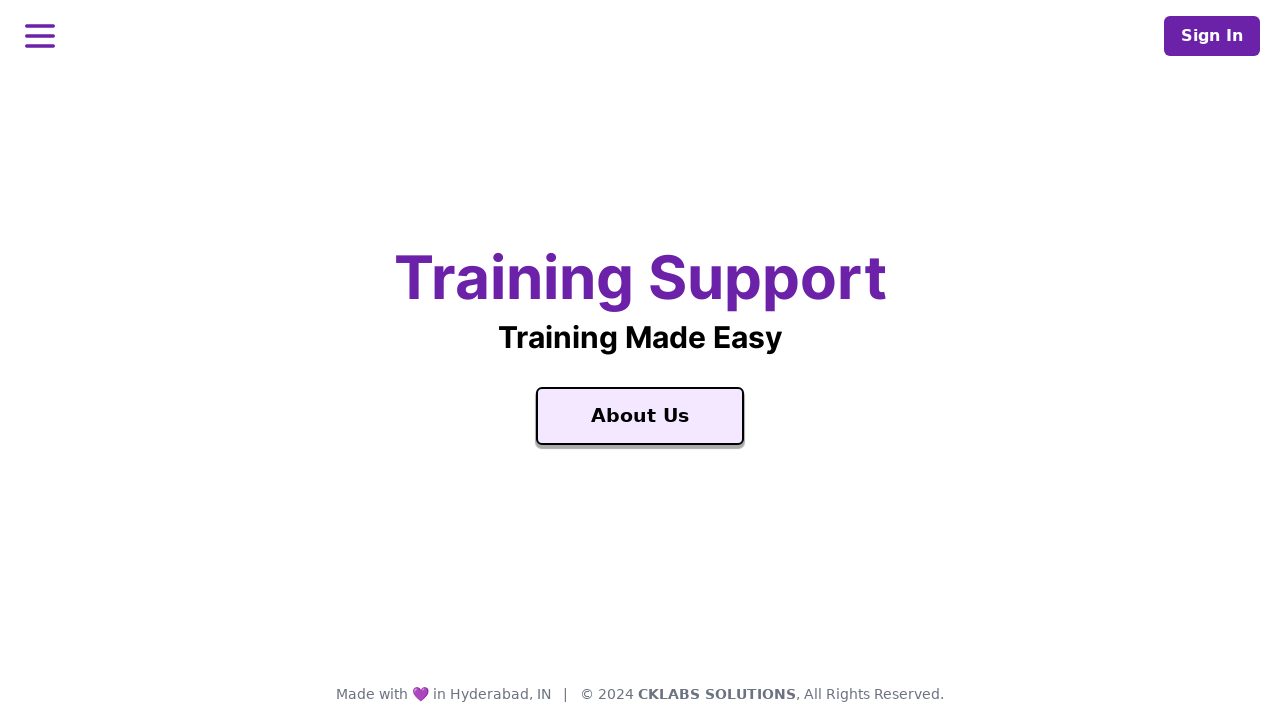

Navigated to homepage at https://training-support.net
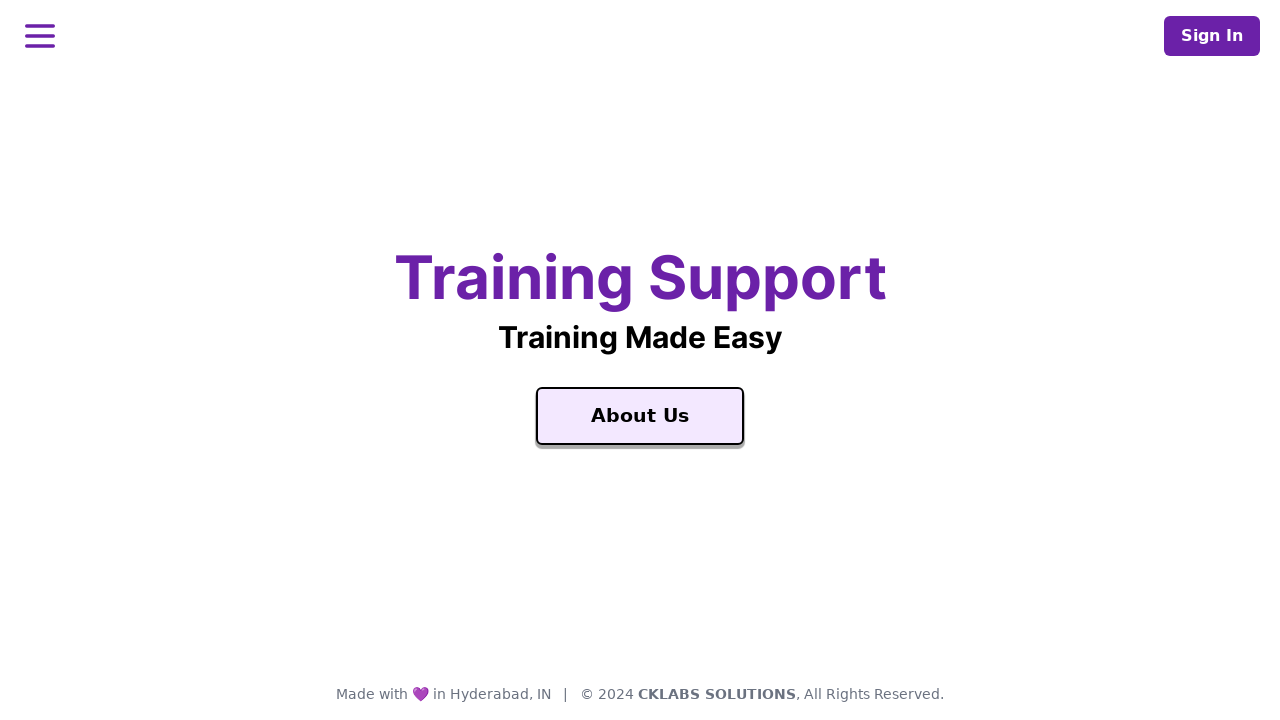

Clicked the About Us link at (640, 416) on text=About Us
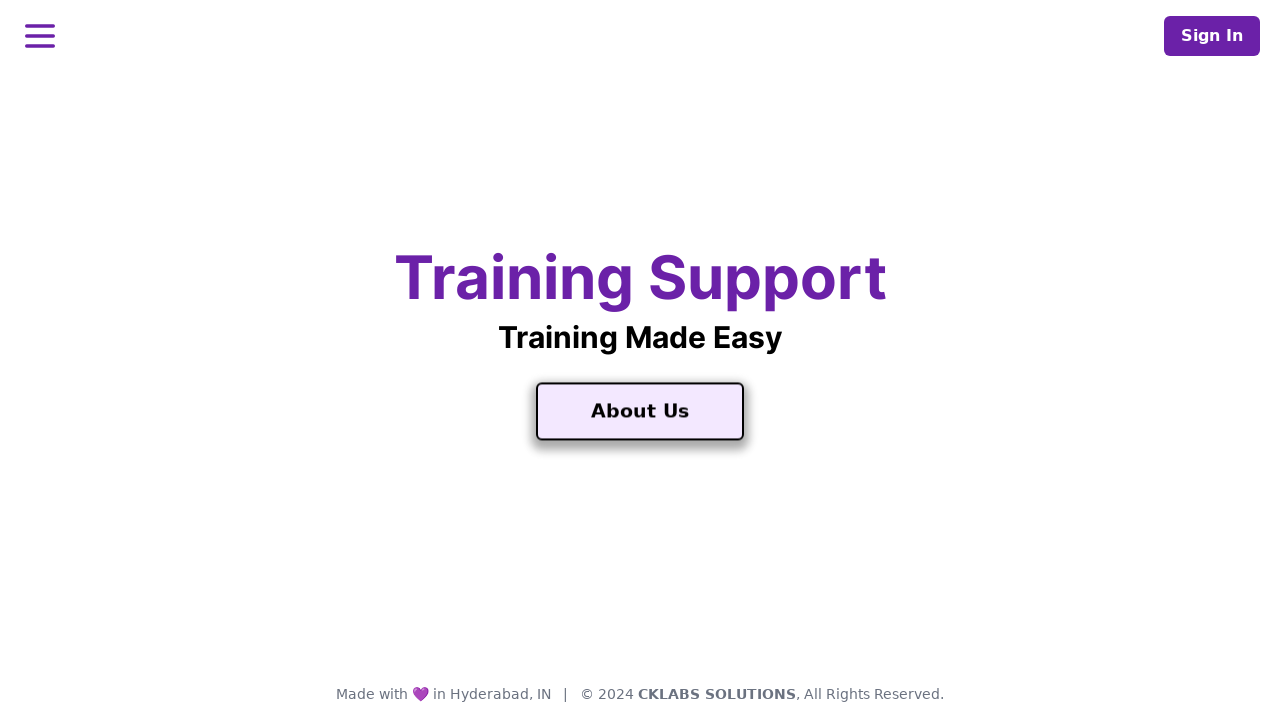

About Us page loaded successfully
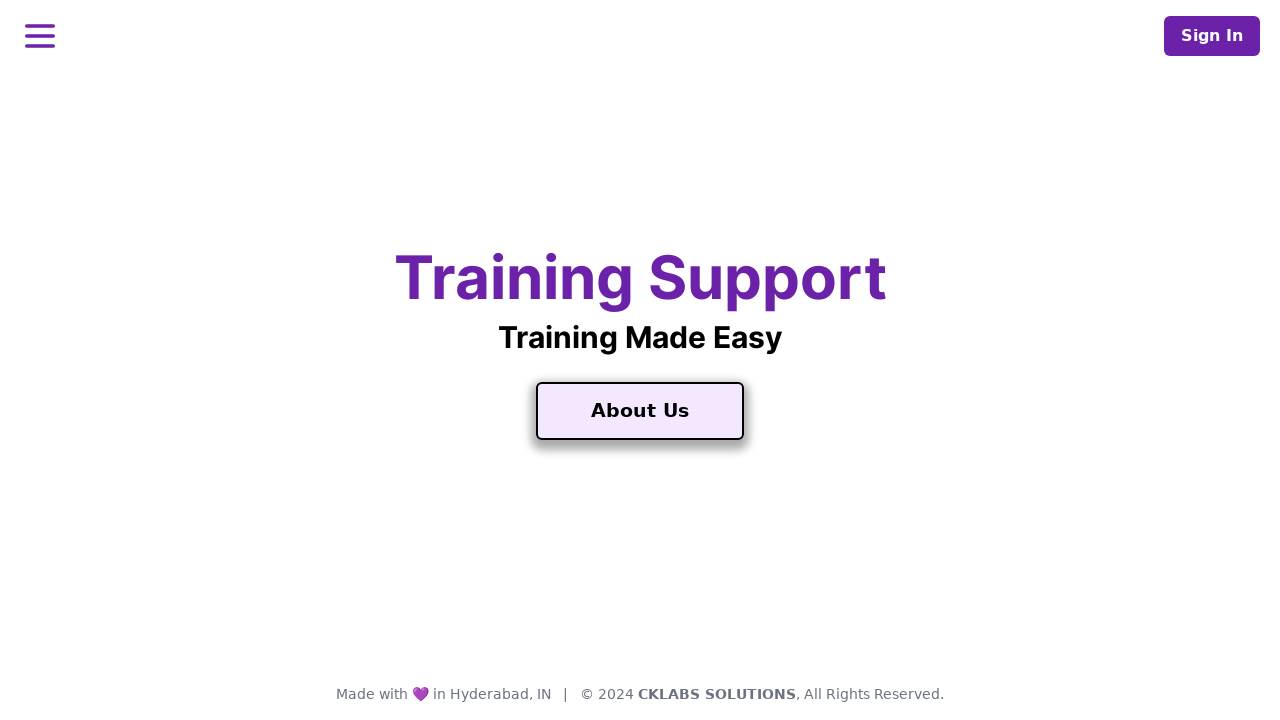

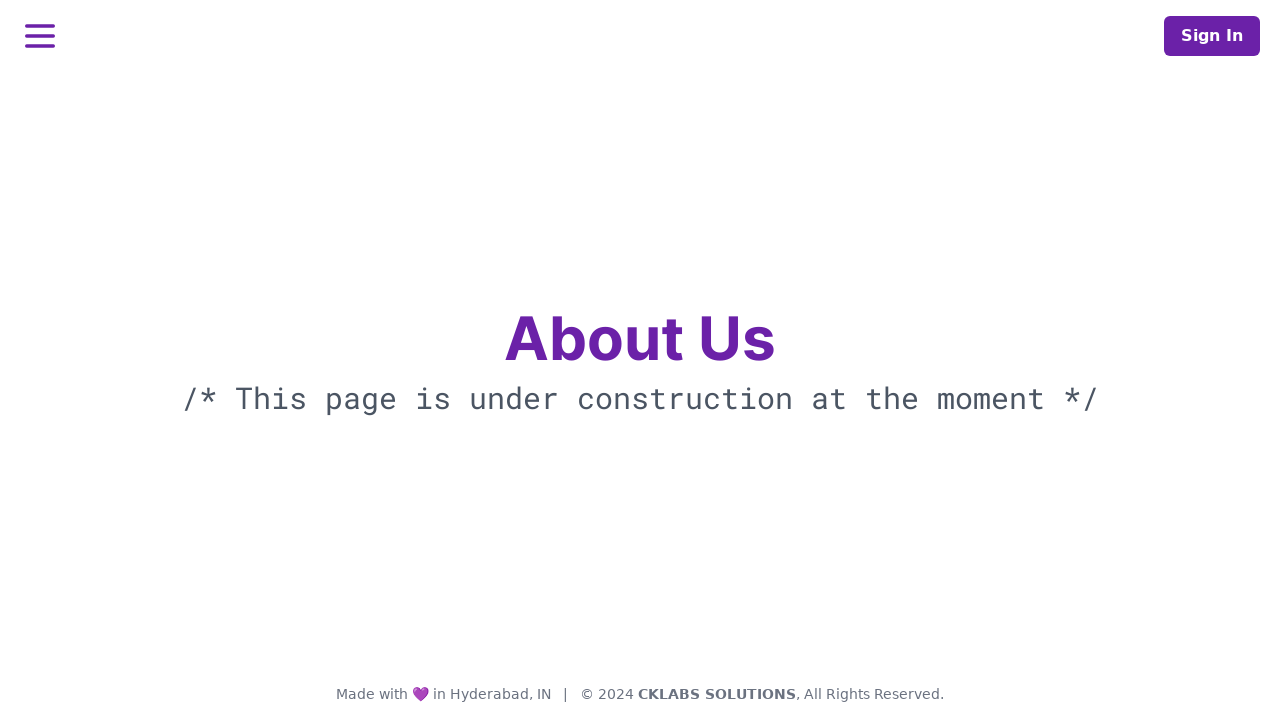